Tests iframe handling in Playwright by filling text fields in multiple frames and interacting with child frames, including clicking elements within nested iframes.

Starting URL: https://ui.vision/demo/webtest/frames/

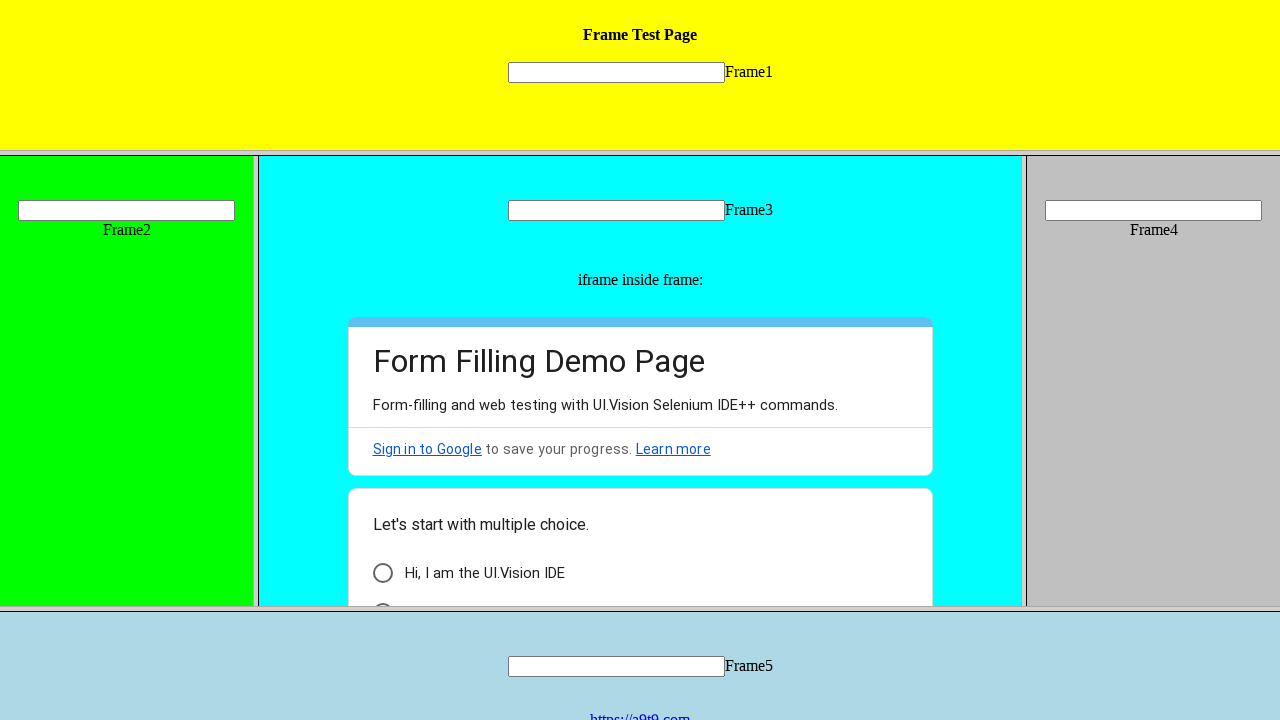

Filled text field in frame_1 with 'Amol' on [src="frame_1.html"] >> internal:control=enter-frame >> [name="mytext1"]
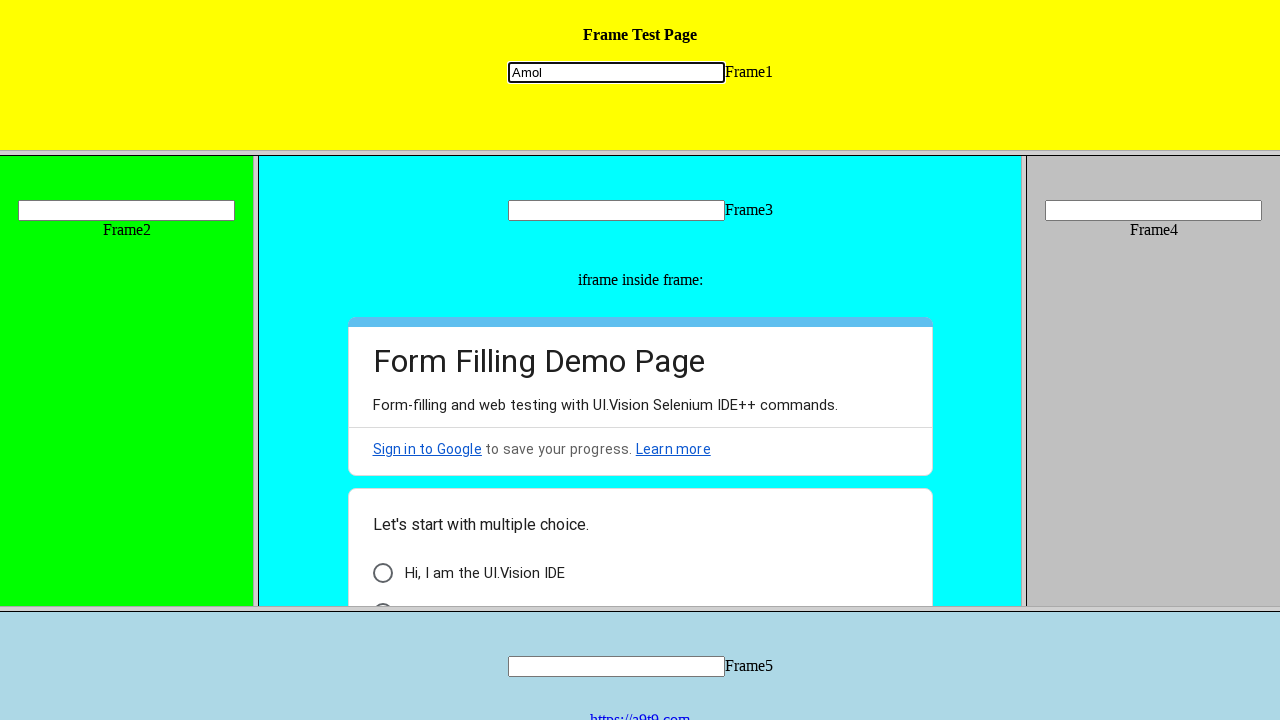

Filled text field in frame_2 with 'Rakesh' on [src="frame_2.html"] >> internal:control=enter-frame >> [name="mytext2"]
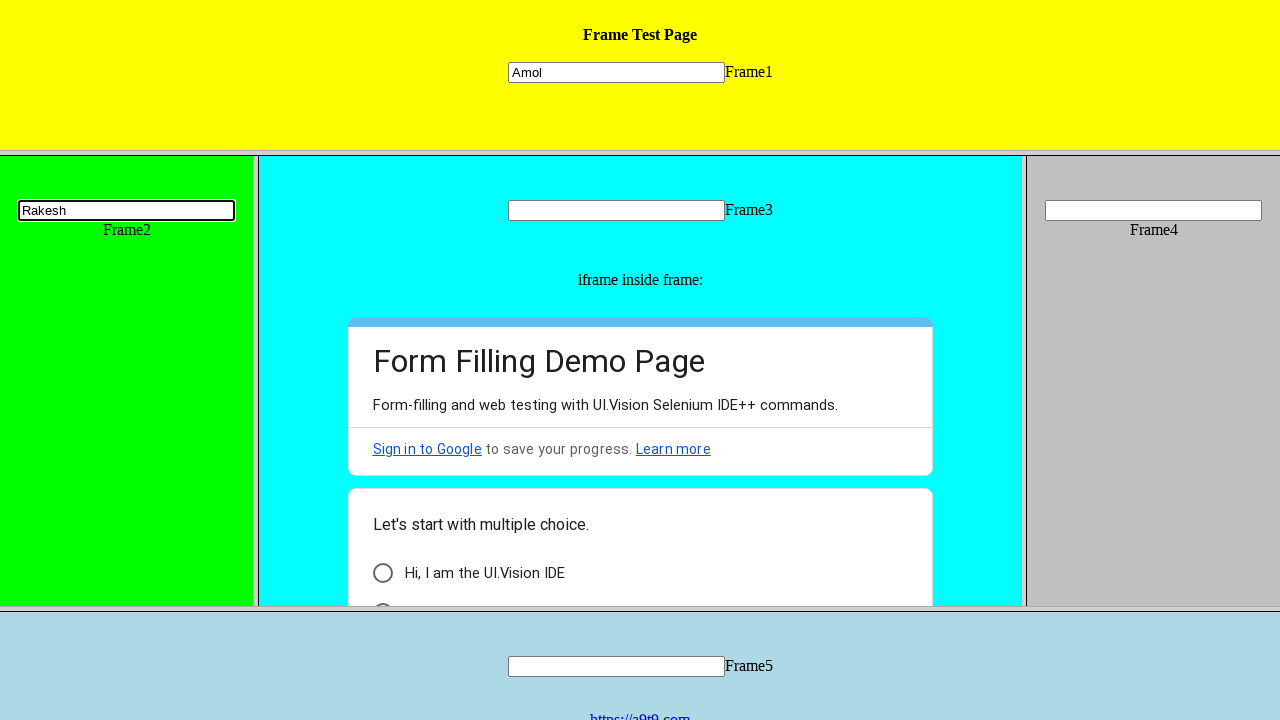

Filled text field in frame_4 with 'Rohan' on [name="mytext4"]
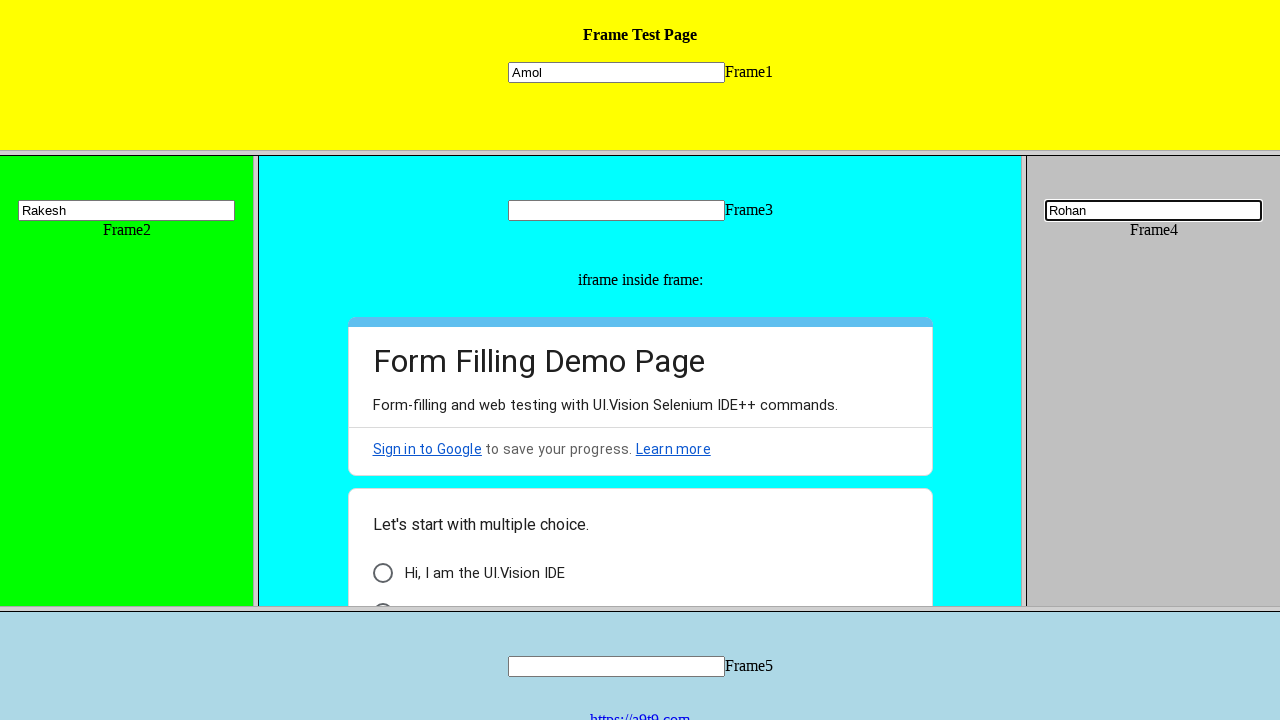

Filled text field in frame_3 with 'David' on [name="mytext3"]
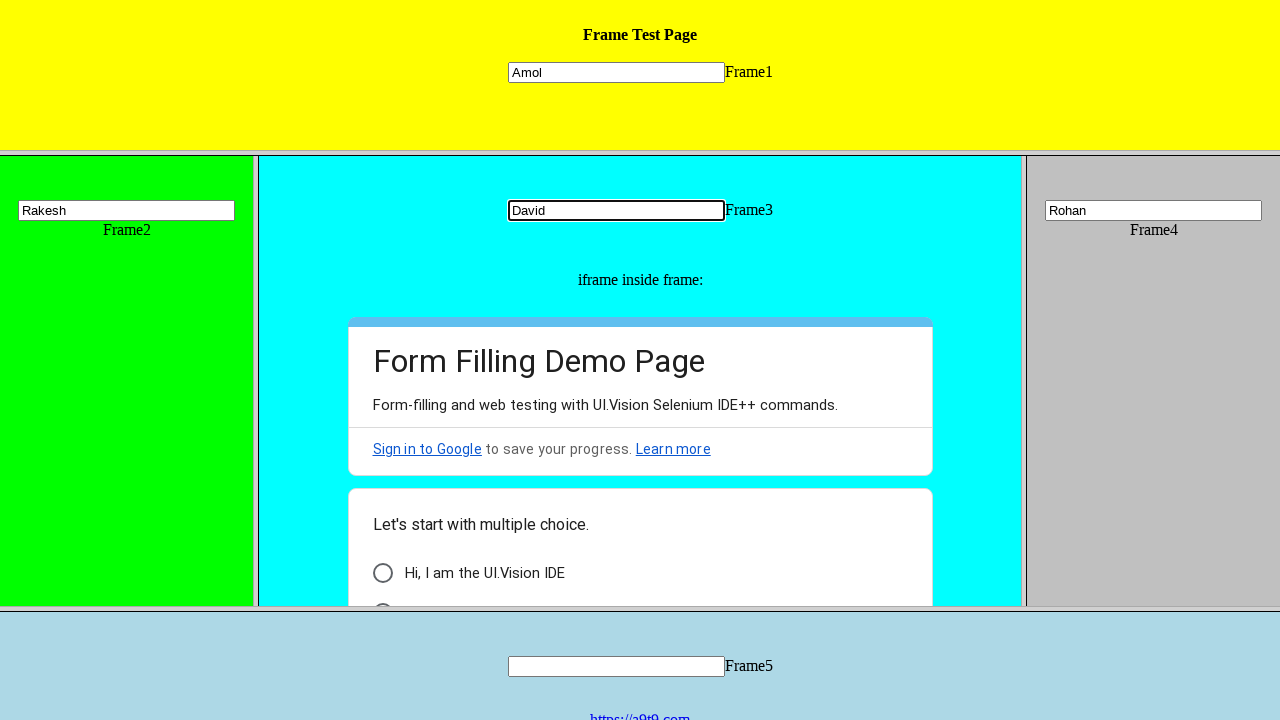

Clicked element with id 'i6' in child frame of frame_3 at (382, 573) on [id="i6"]
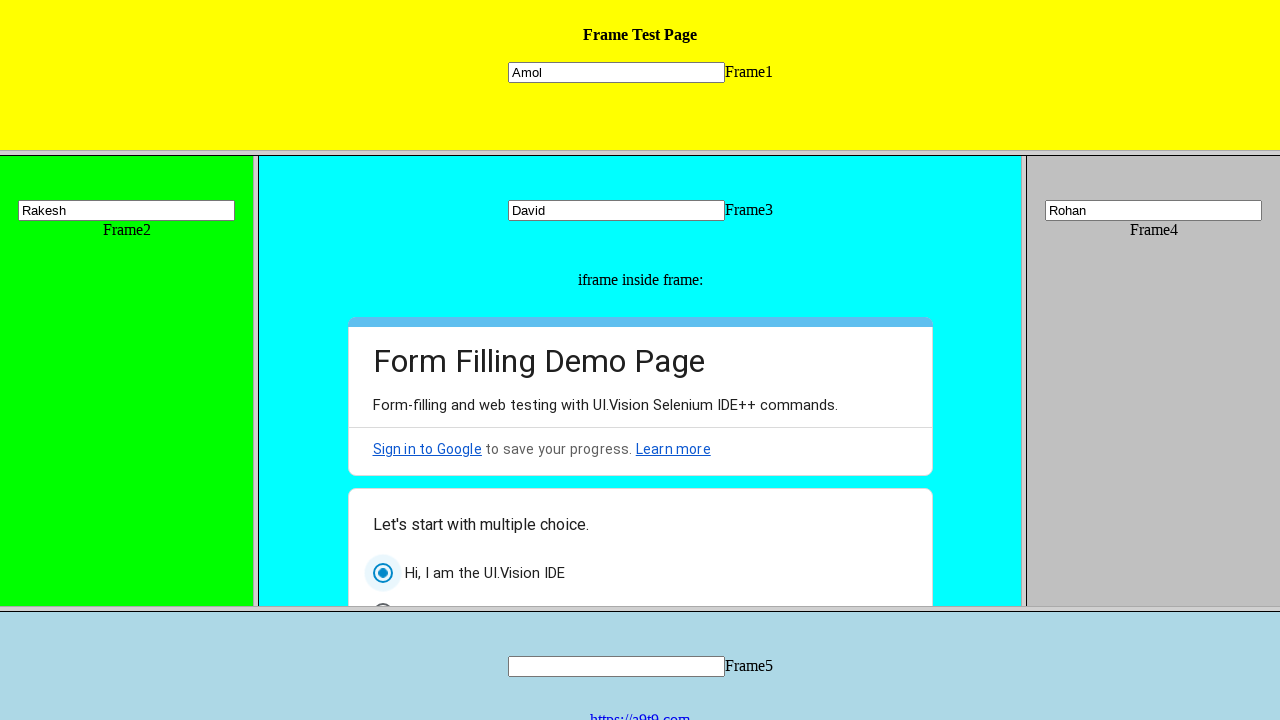

Clicked element with id 'i9' in child frame of frame_3 at (382, 596) on [id="i9"]
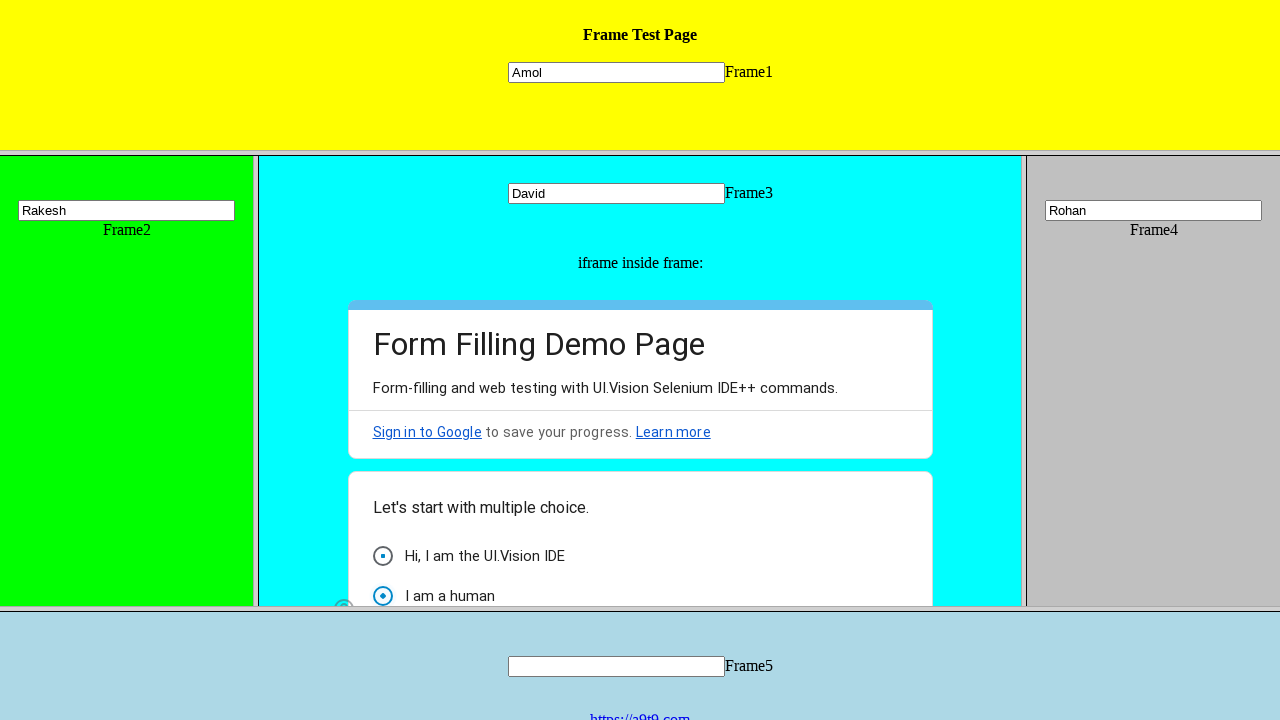

Waited for 2000ms for actions to complete
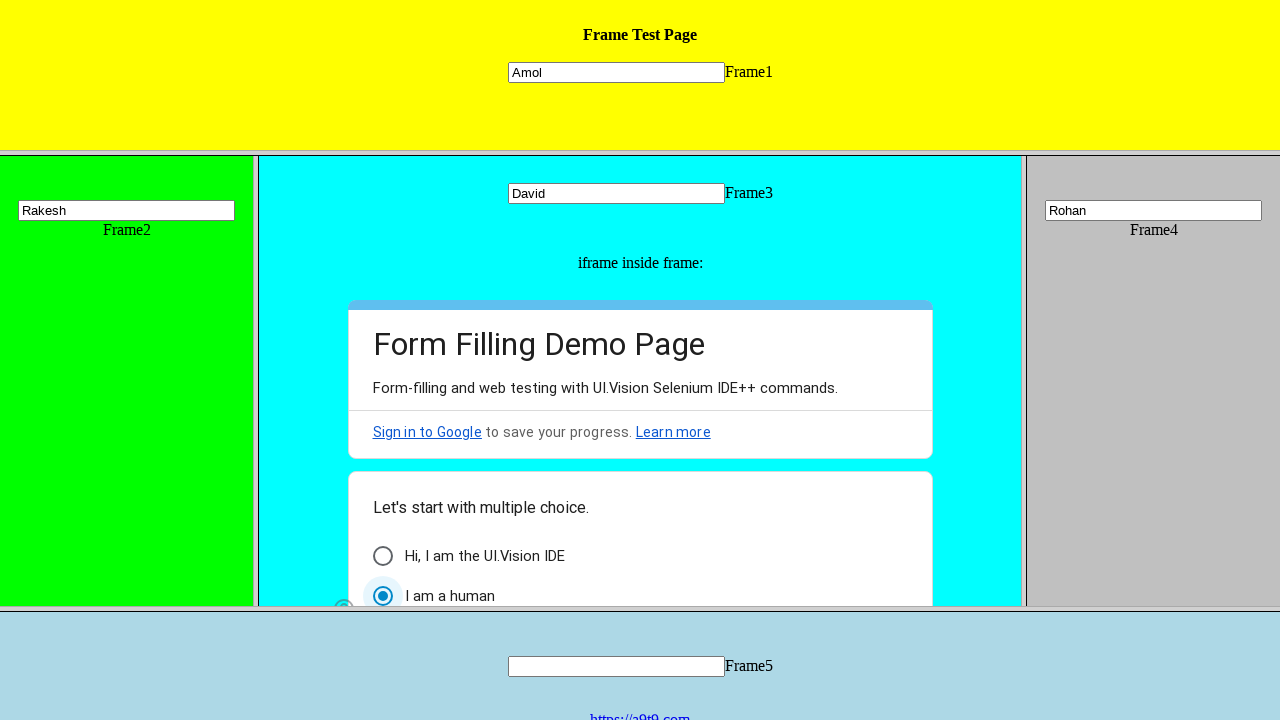

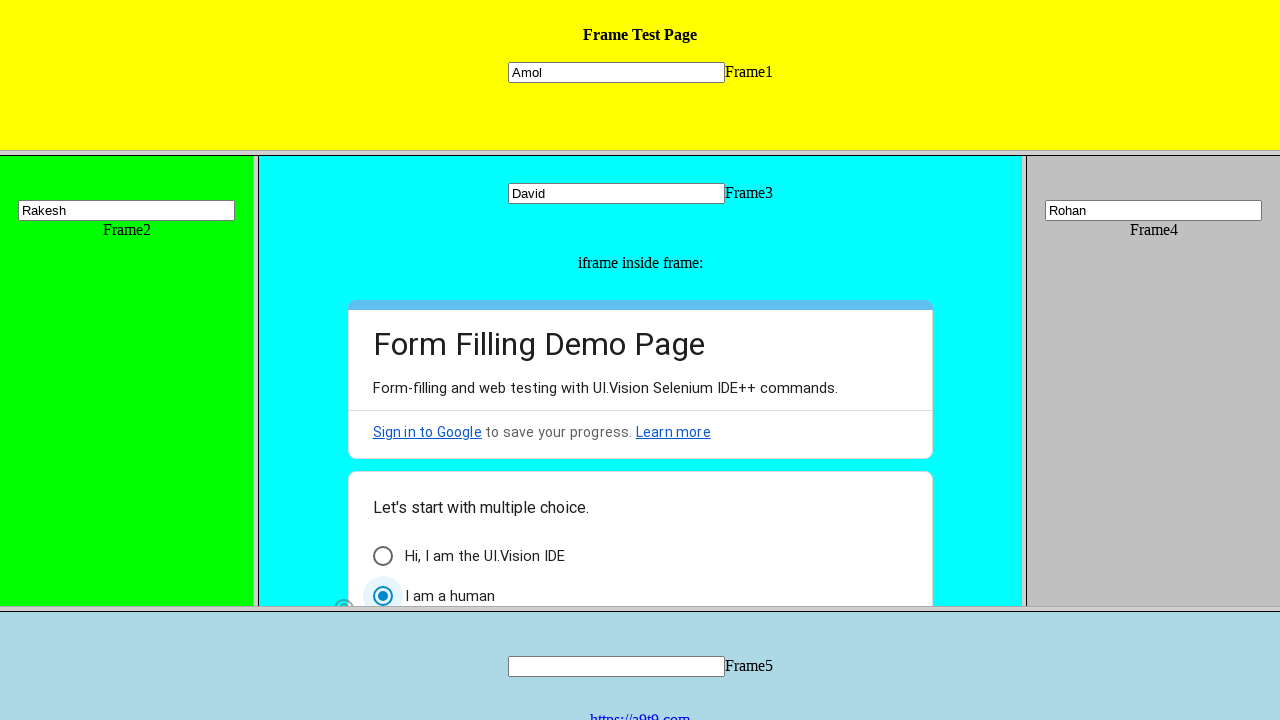